Navigates to an EMI calculator website and sets the loan interest rate field to 18% using JavaScript execution

Starting URL: https://emicalculator.net/

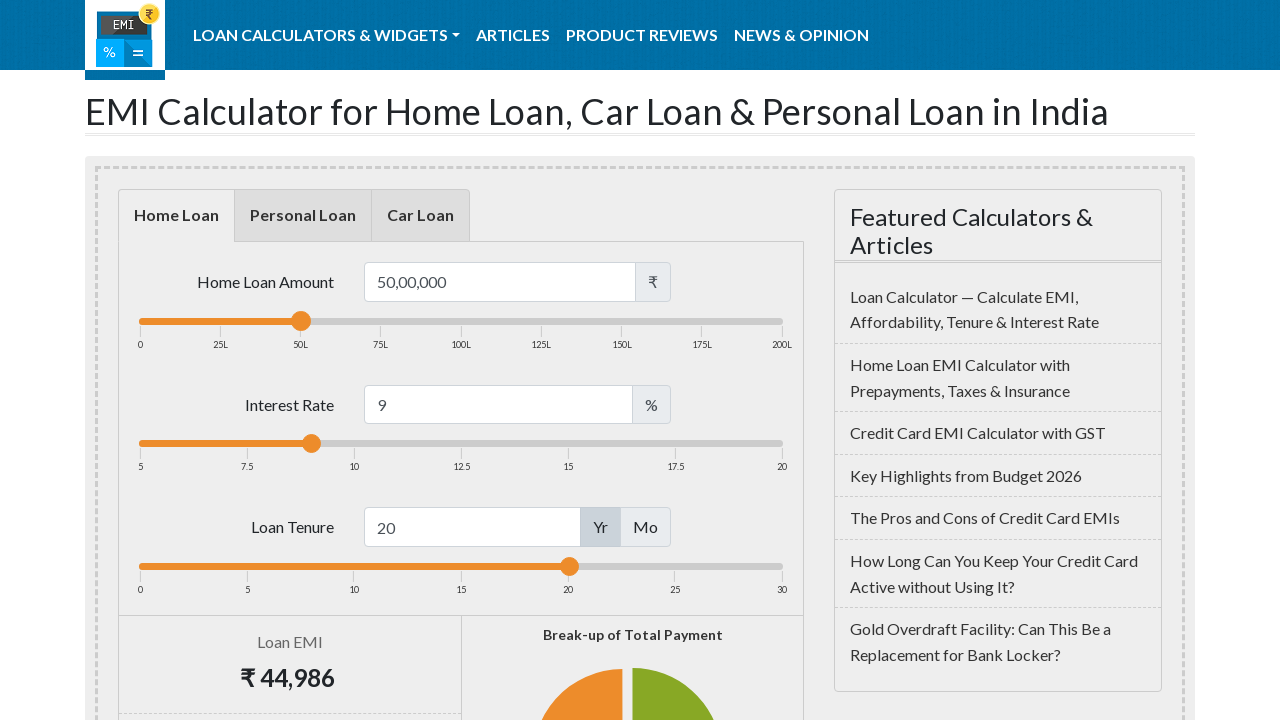

Page loaded with domcontentloaded state
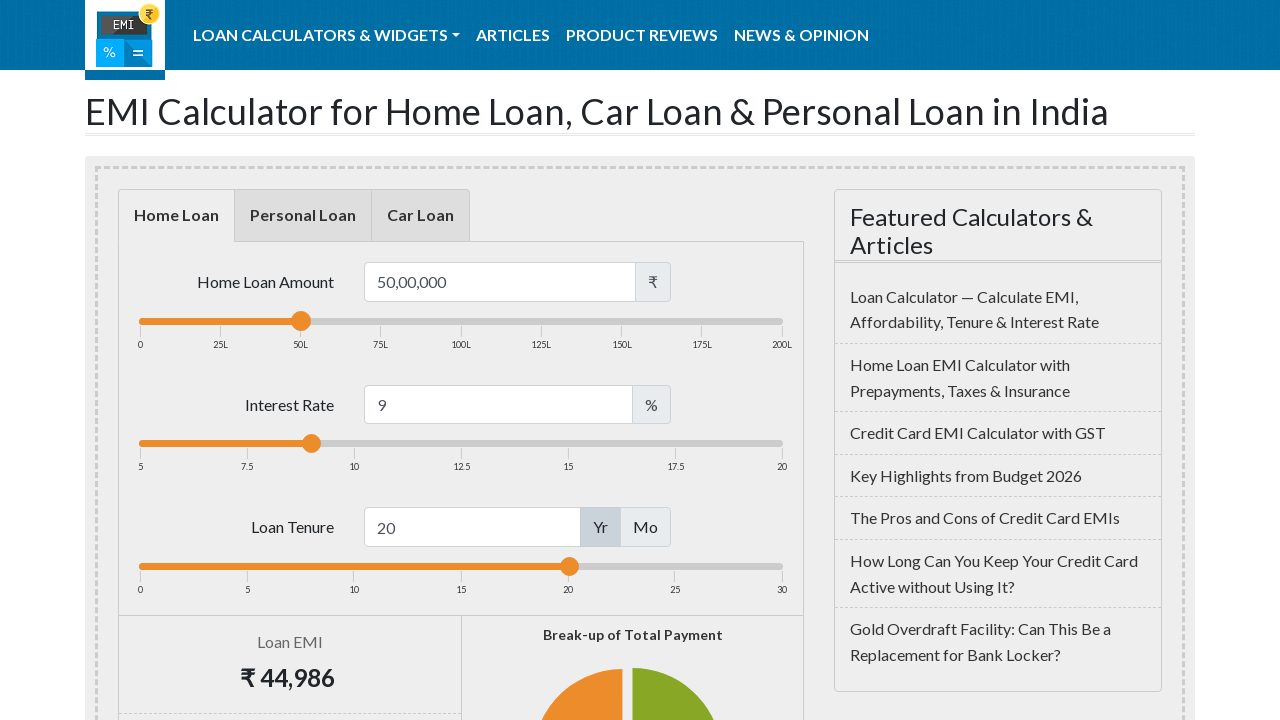

Set loan interest rate field to 18% using JavaScript execution
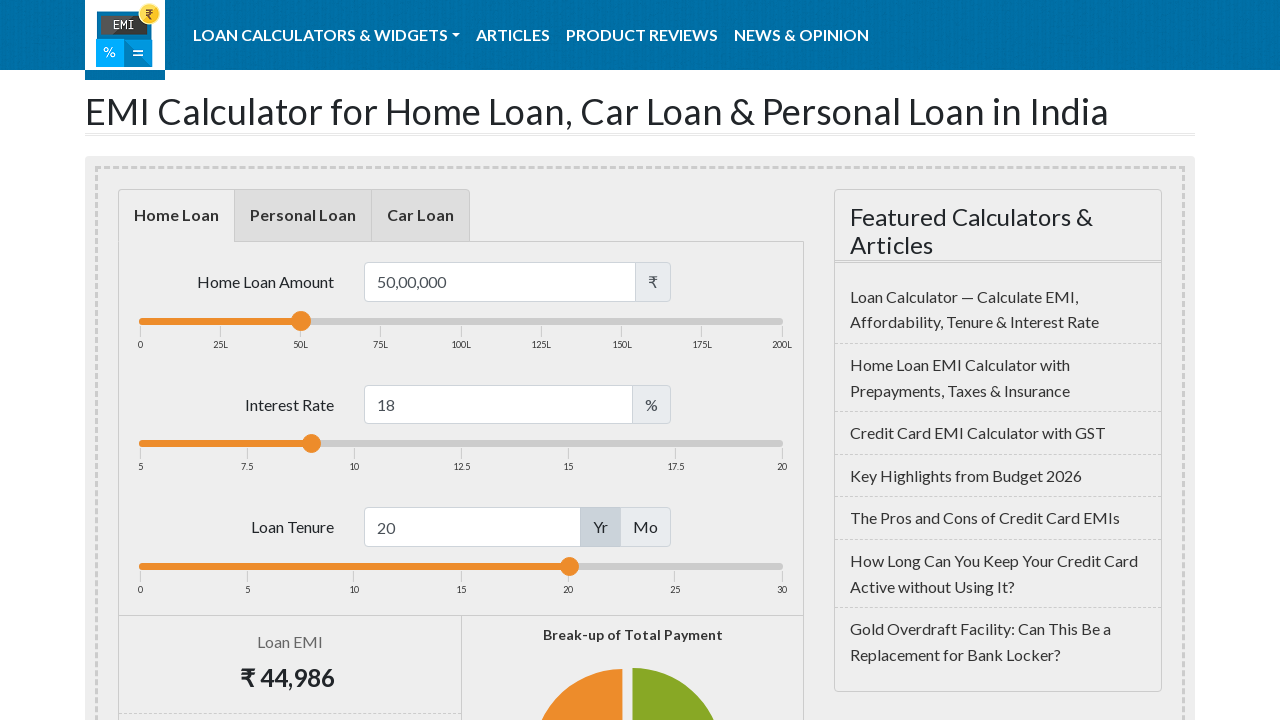

Waited 1000ms for the interest rate value to be set
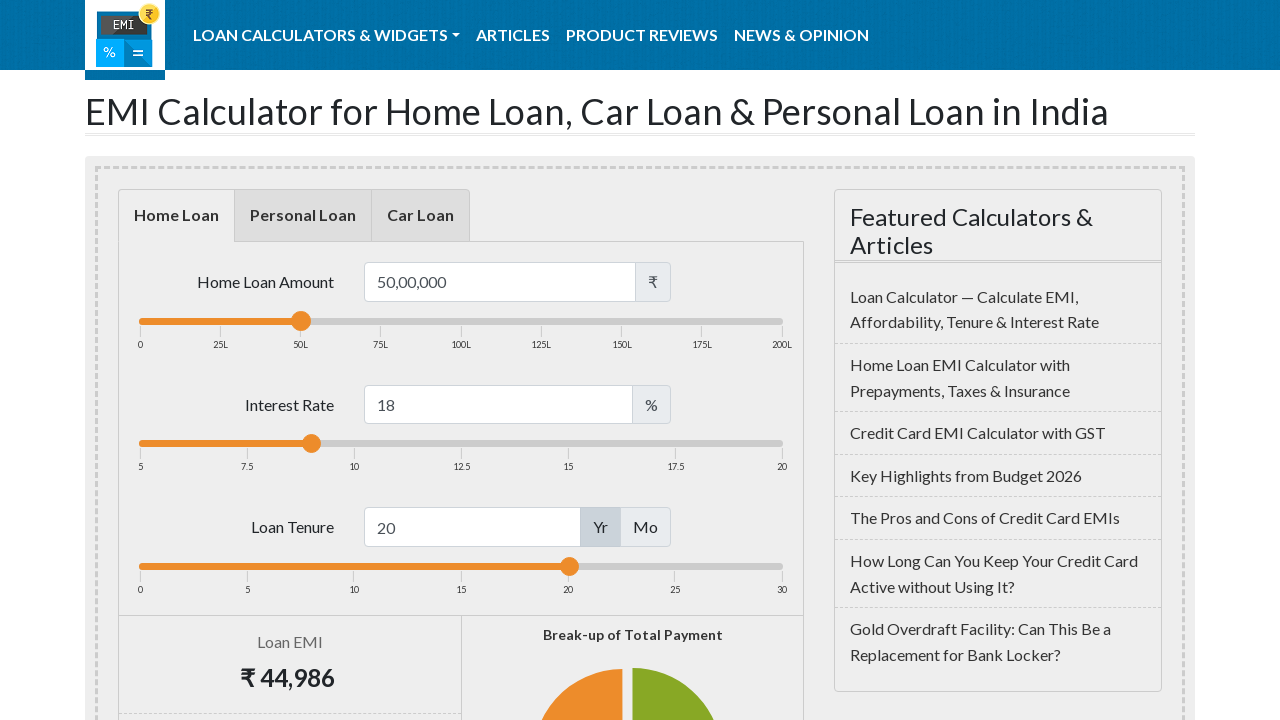

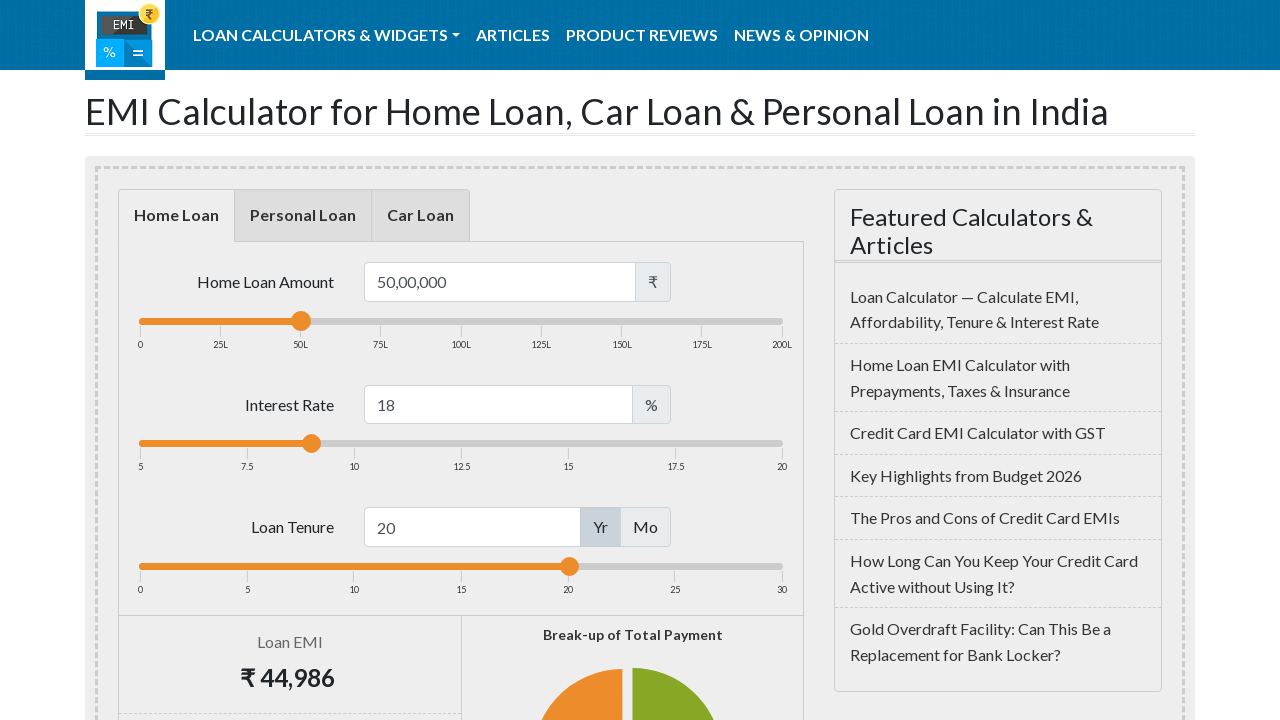